Opens the search page by clicking on the topbar menu and selecting "All fanfics" option

Starting URL: https://fanfics.me/

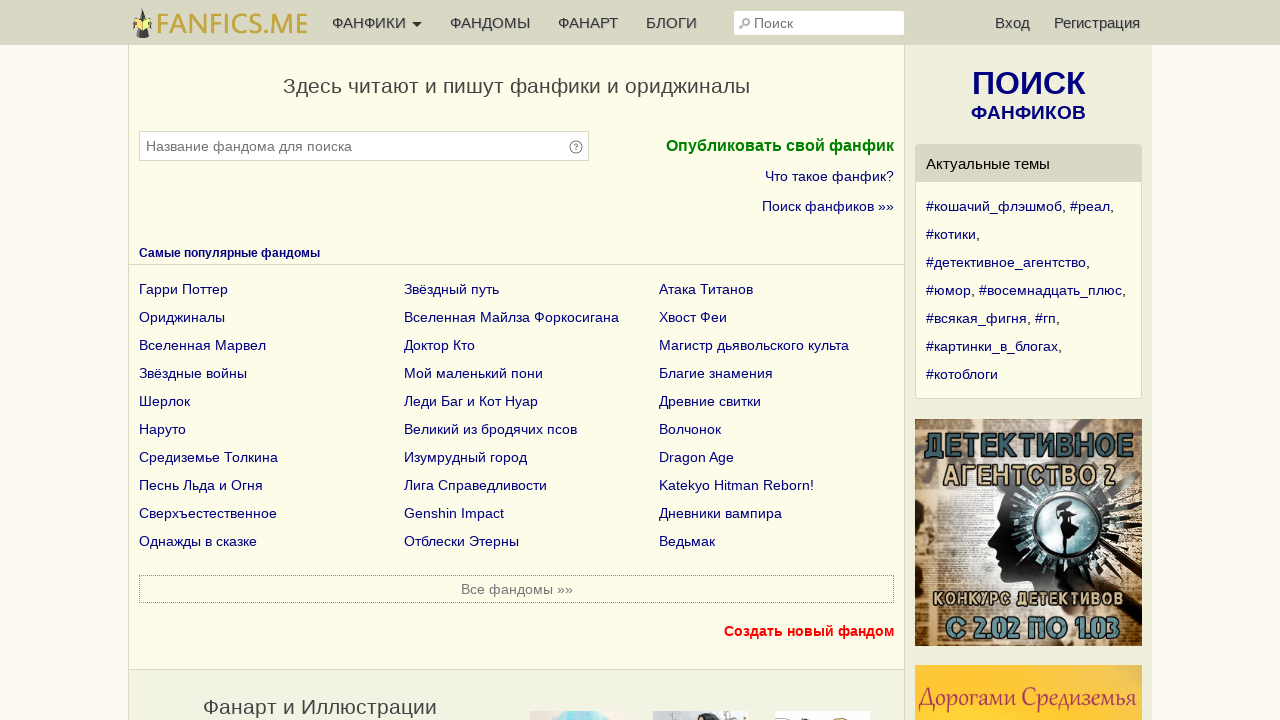

Waited for topbar menu to be available
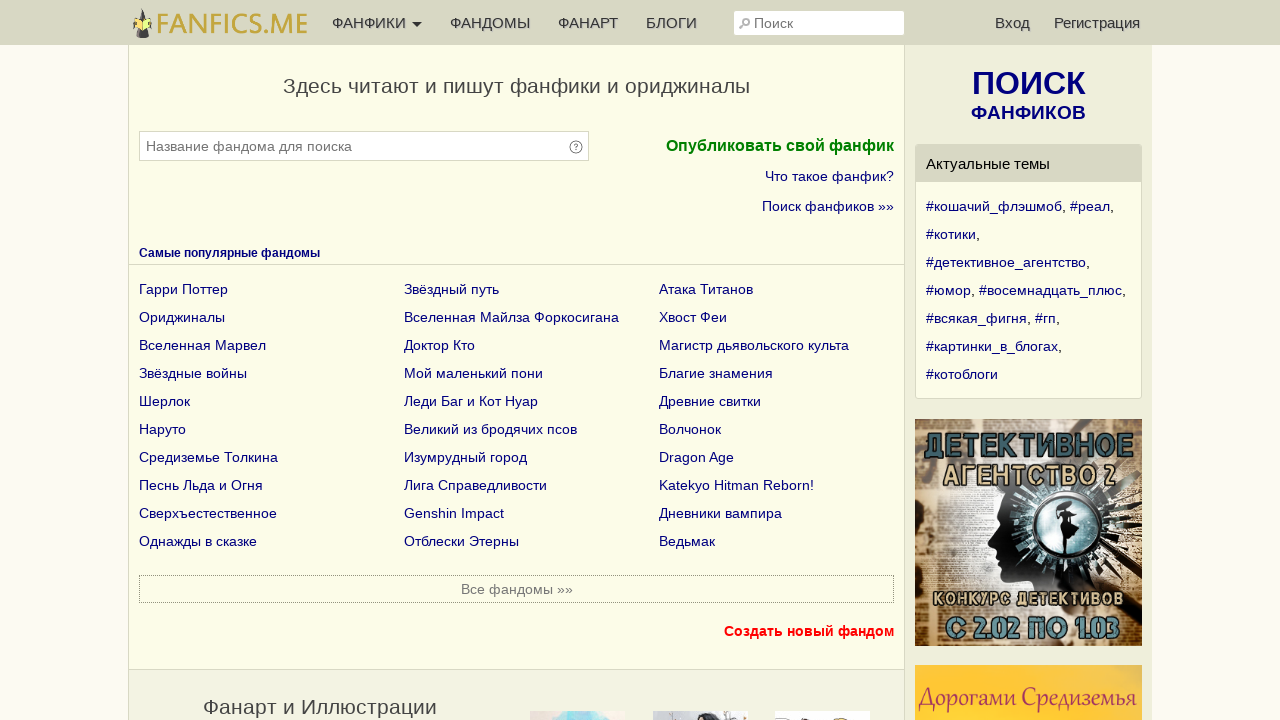

Clicked on topbar menu at (377, 22) on #topbar-menu1
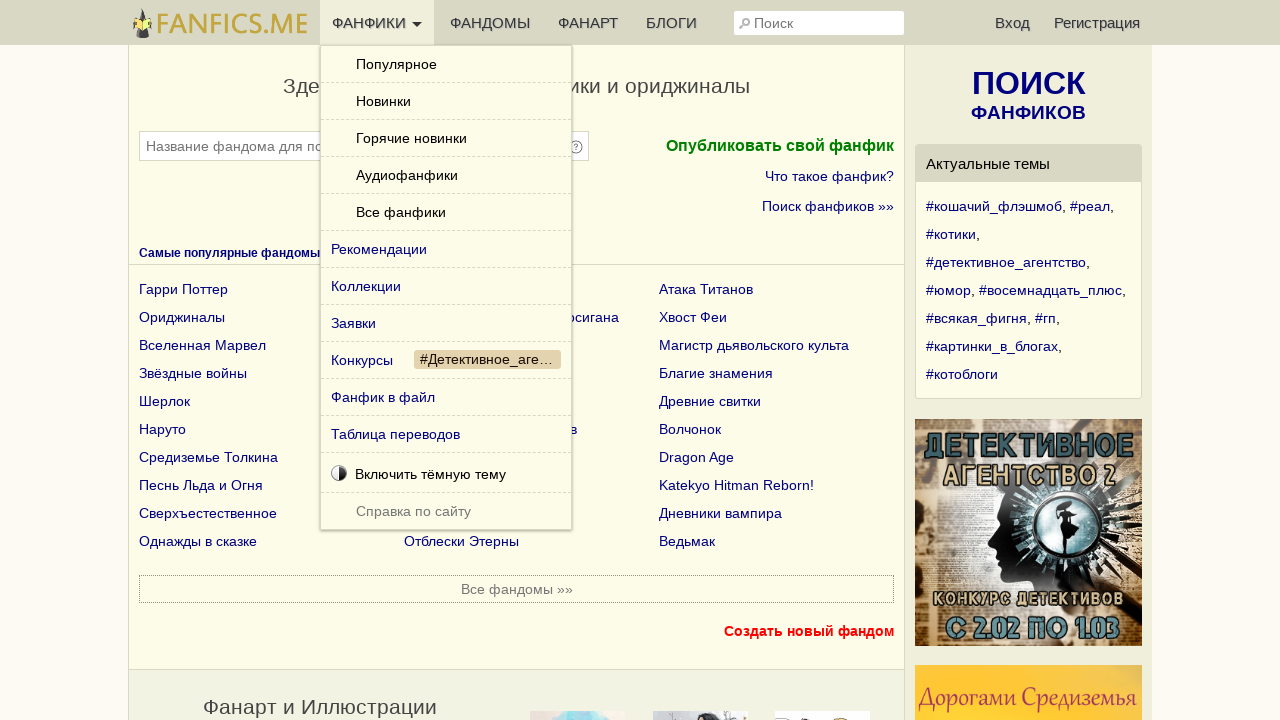

Waited for 'All fanfics' menu item to be available
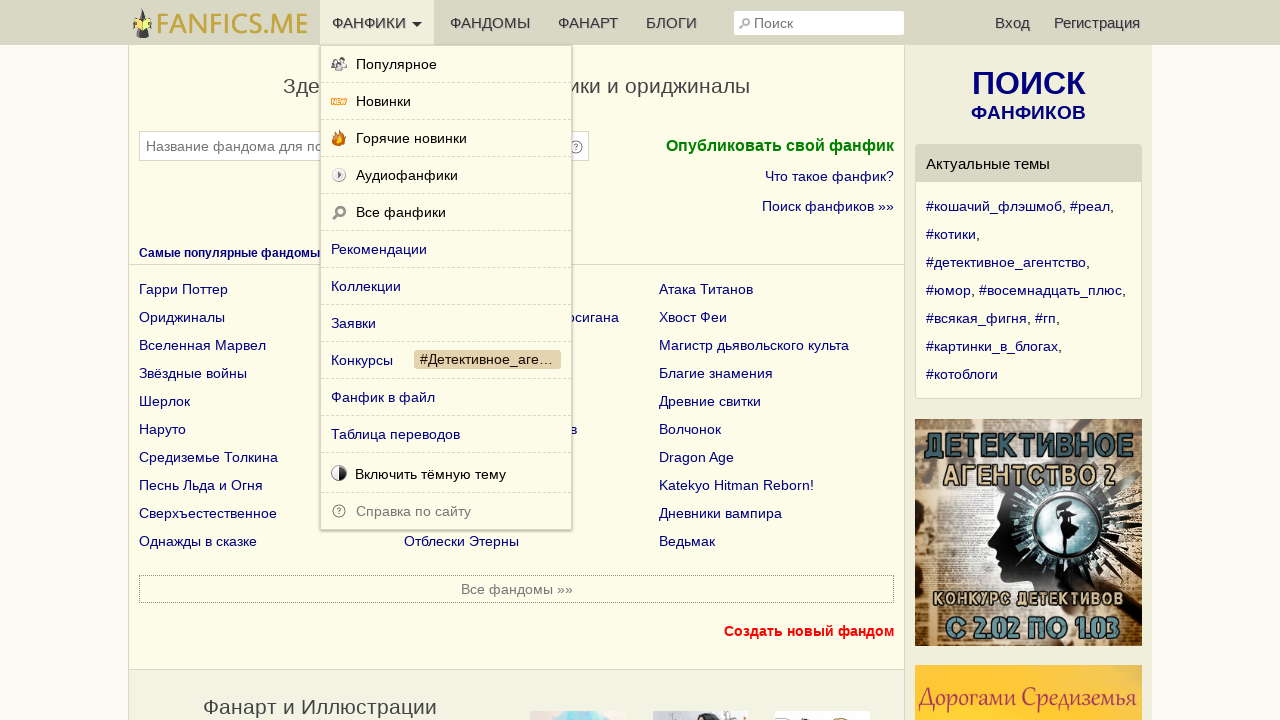

Clicked on 'All fanfics' option to open search page at (446, 212) on text=Все фанфики
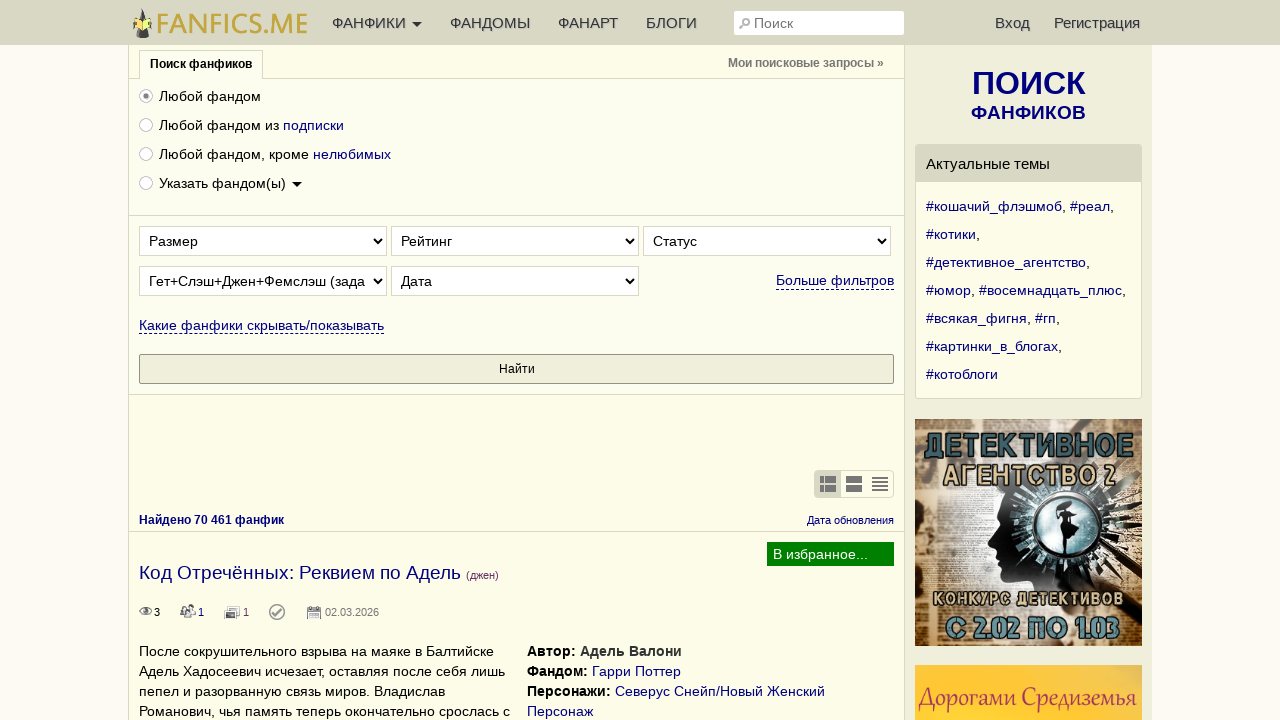

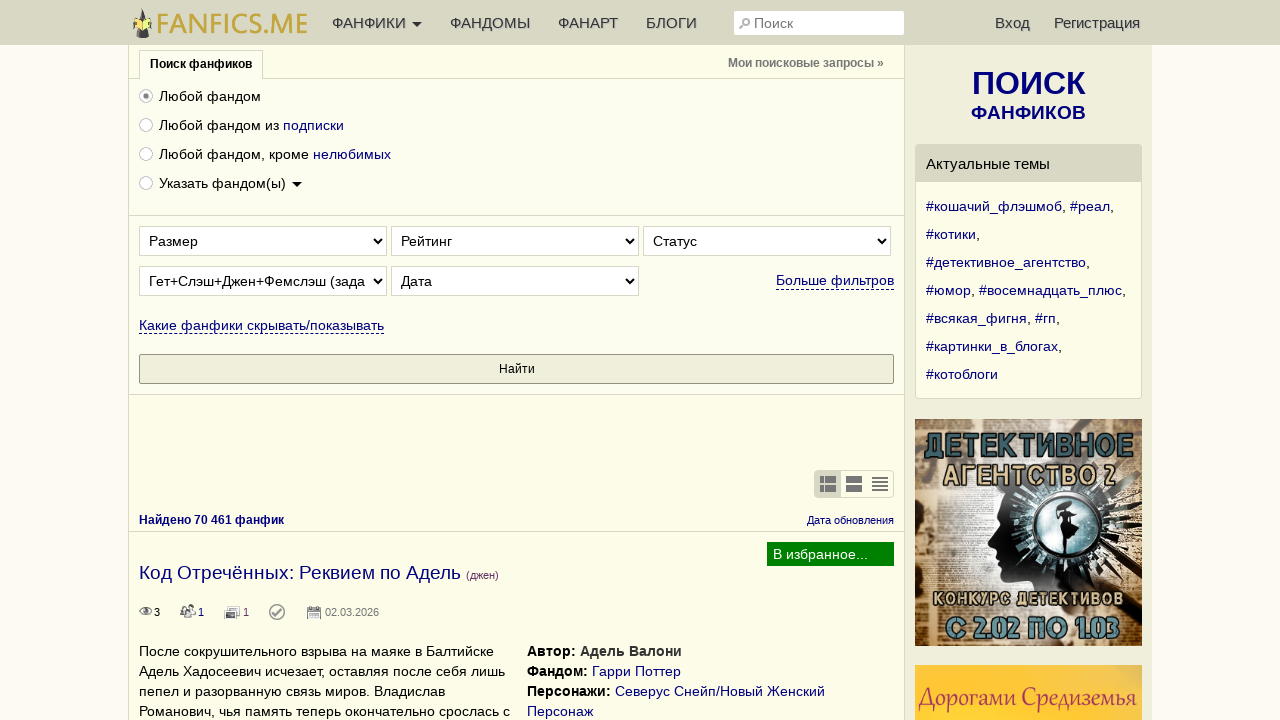